Tests accepting a simple JavaScript alert by clicking a button to trigger it and then accepting the alert

Starting URL: http://demo.automationtesting.in/Alerts.html

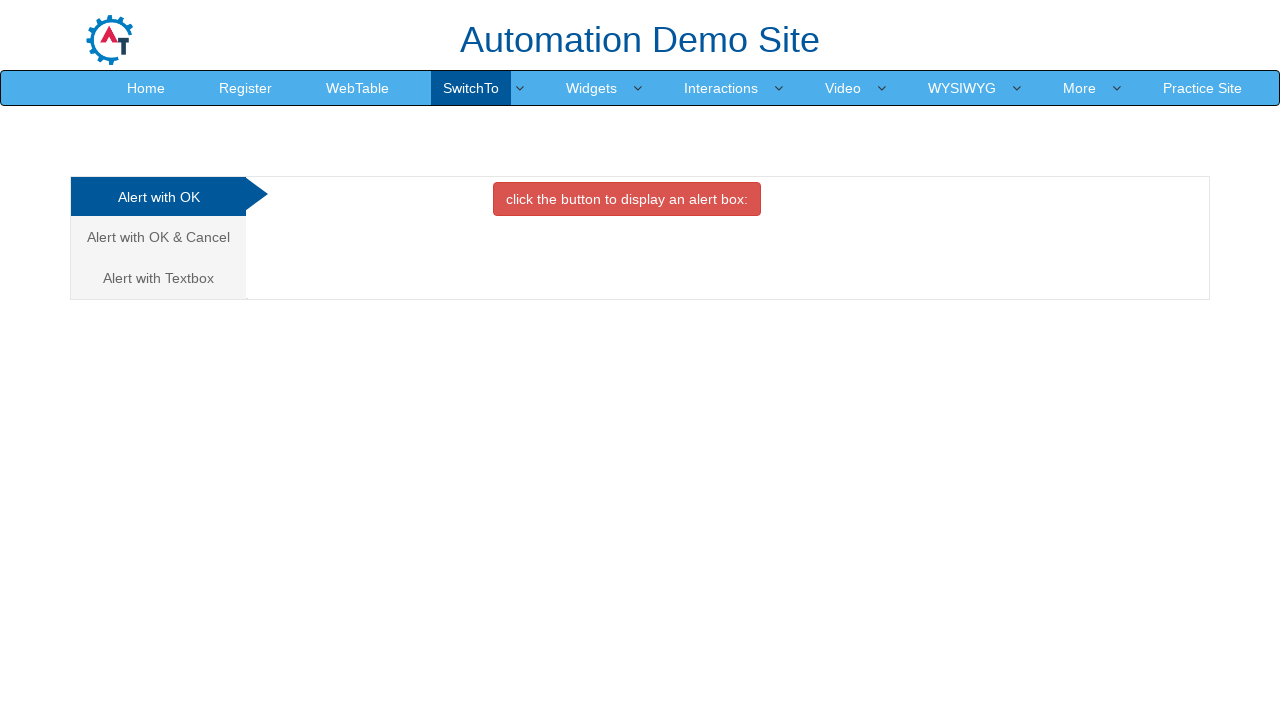

Clicked button to trigger JavaScript alert at (627, 199) on #OKTab
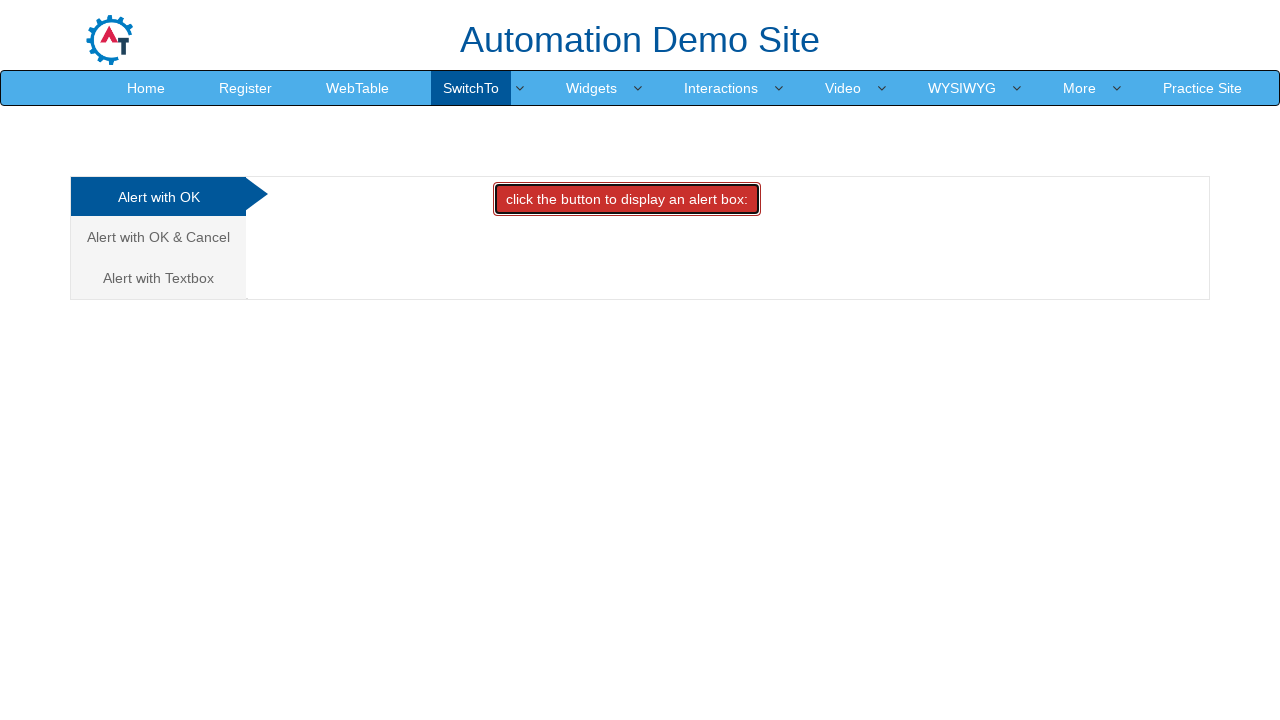

Set up dialog handler to accept alert
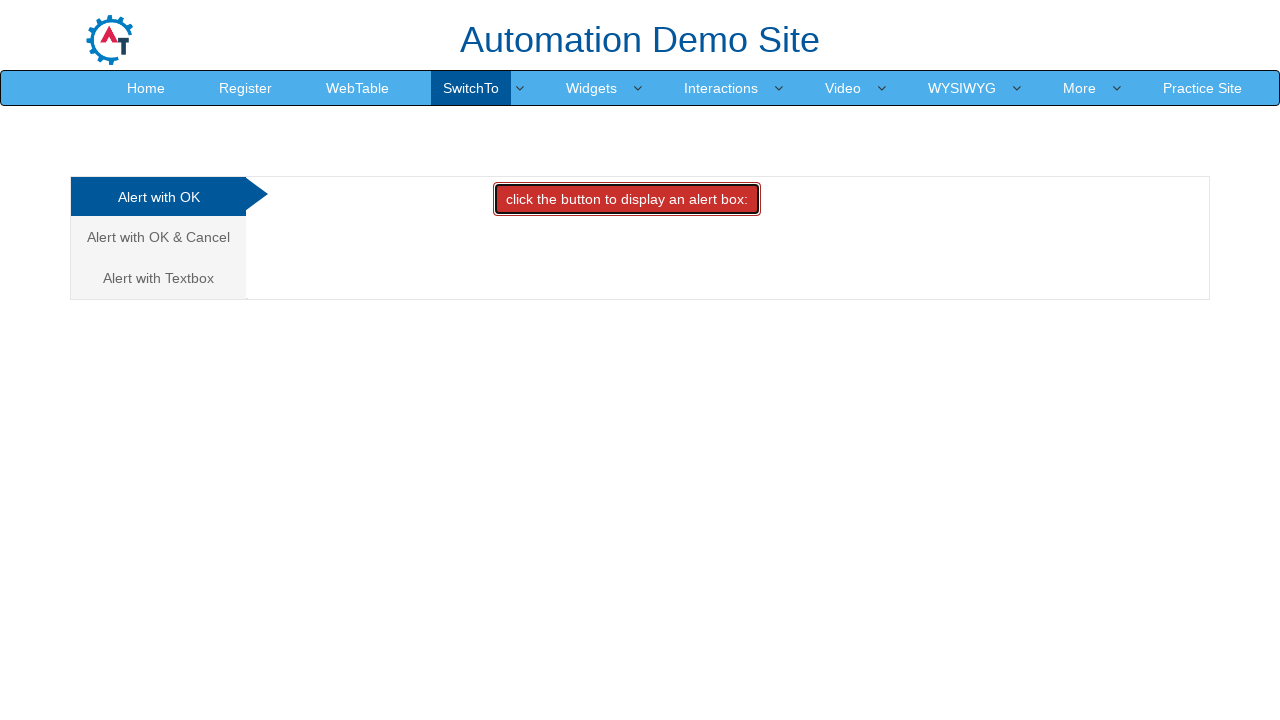

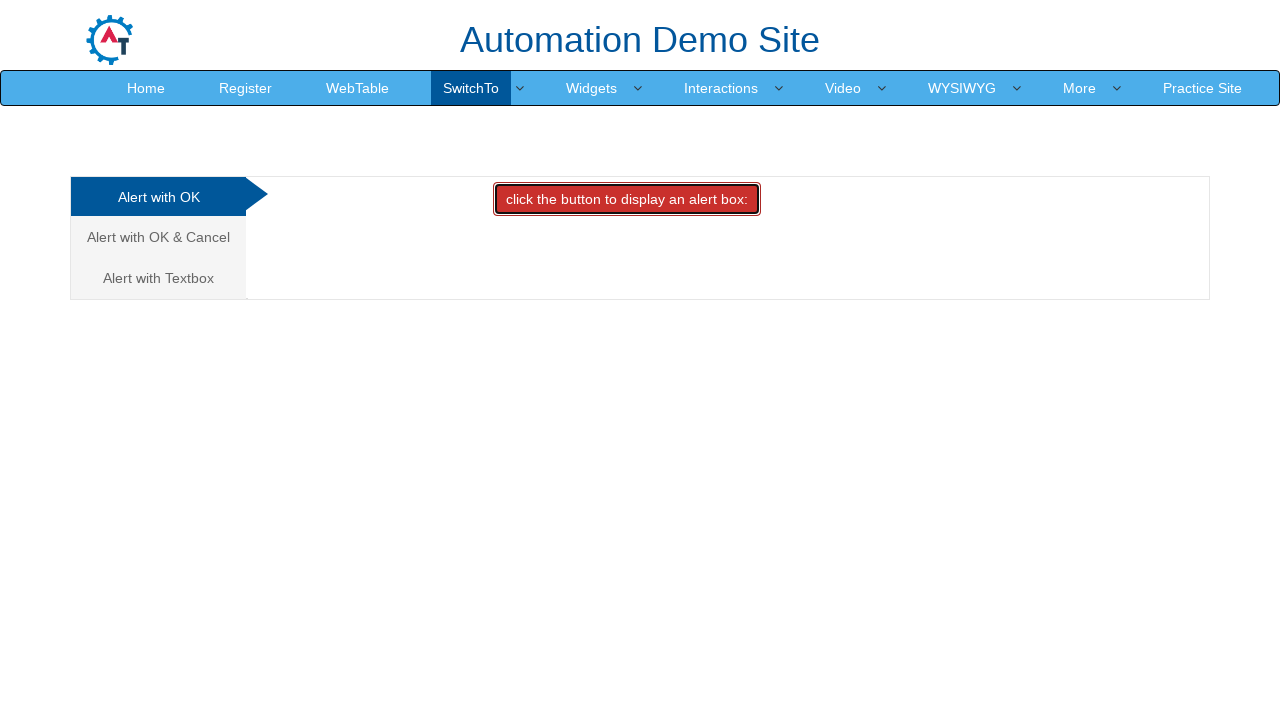